Tests that the Dynamic Content page displays different images and descriptions after refreshing the page, verifying that content changes dynamically.

Starting URL: https://the-internet.herokuapp.com/

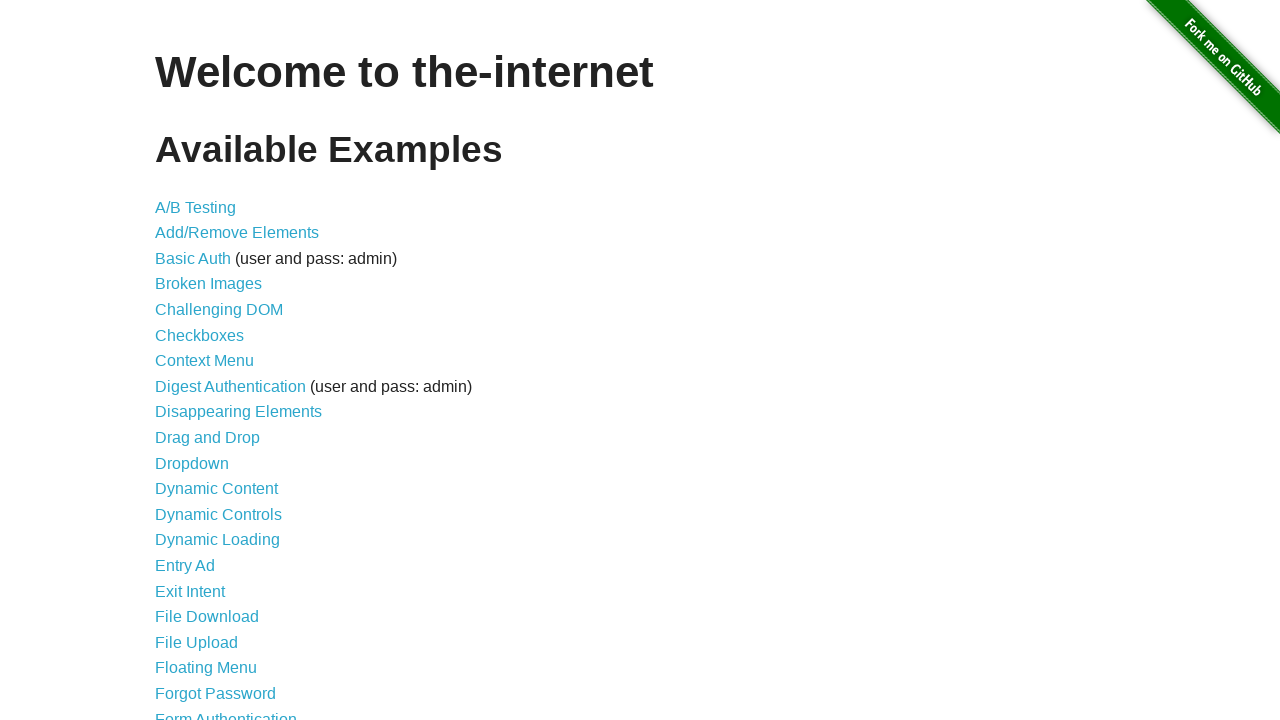

Clicked on Dynamic Content link at (216, 489) on a[href='/dynamic_content']
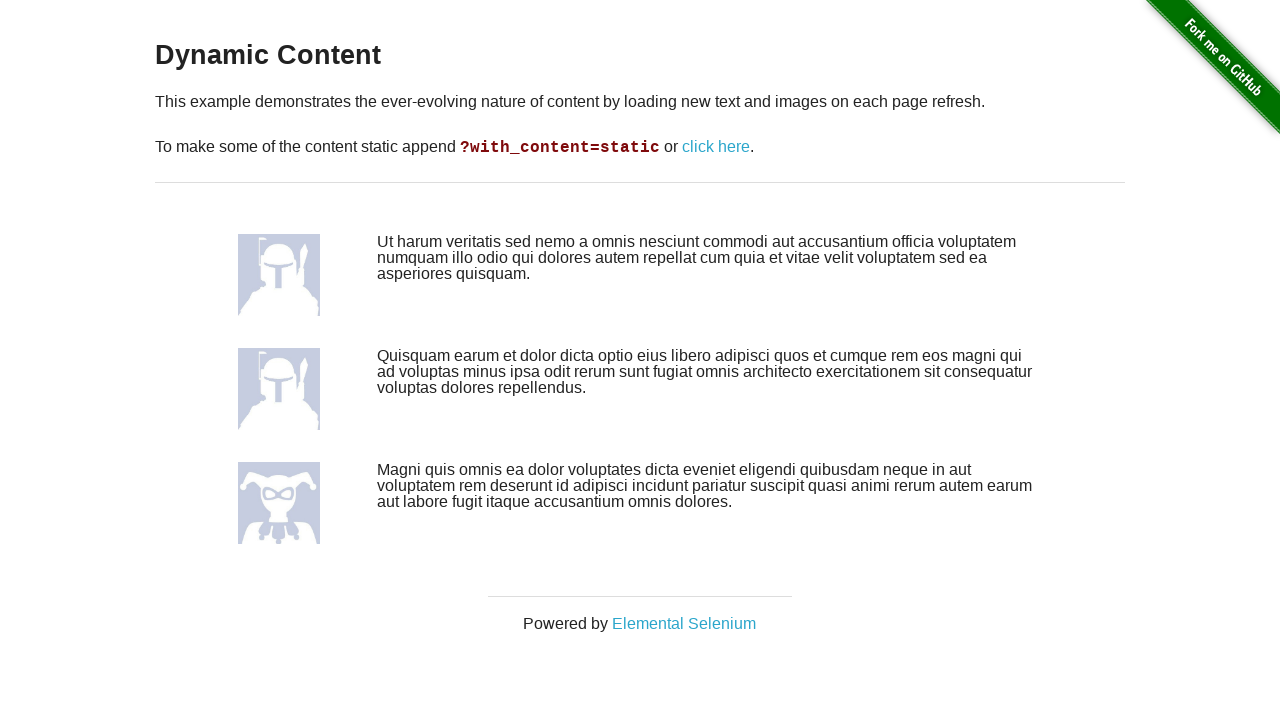

Dynamic Content page loaded and content container is visible
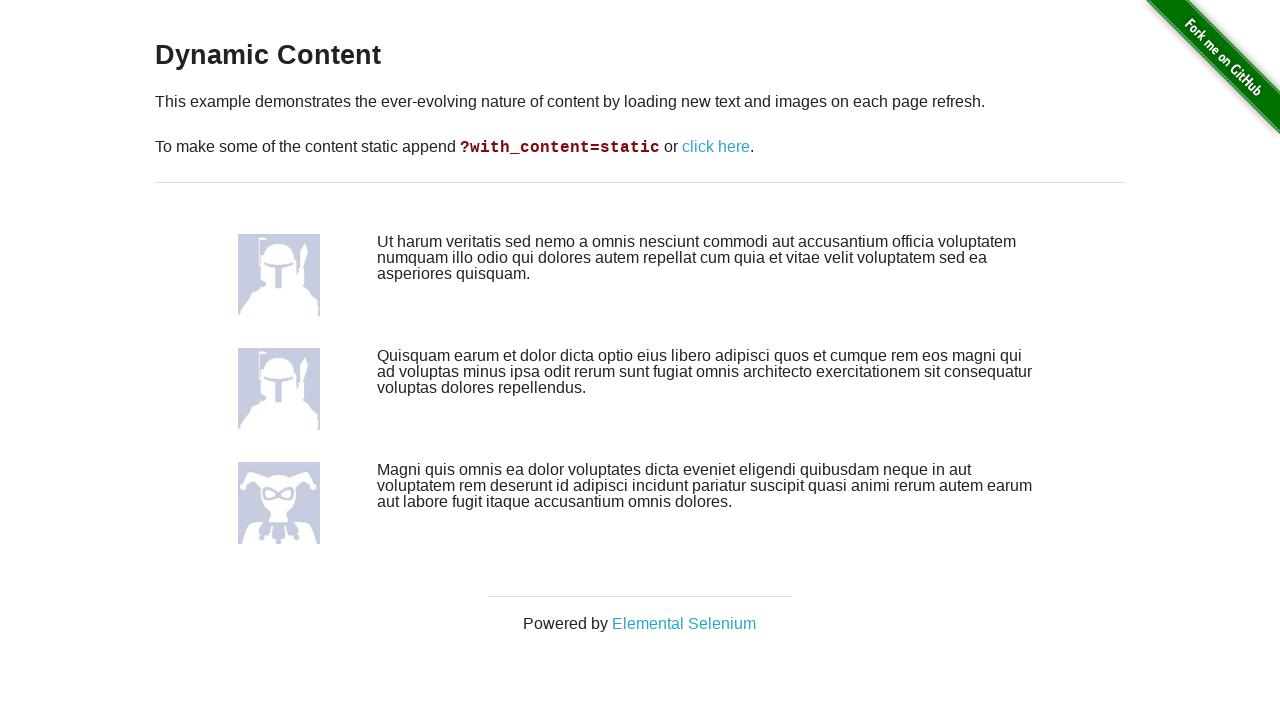

Retrieved initial descriptions from dynamic content
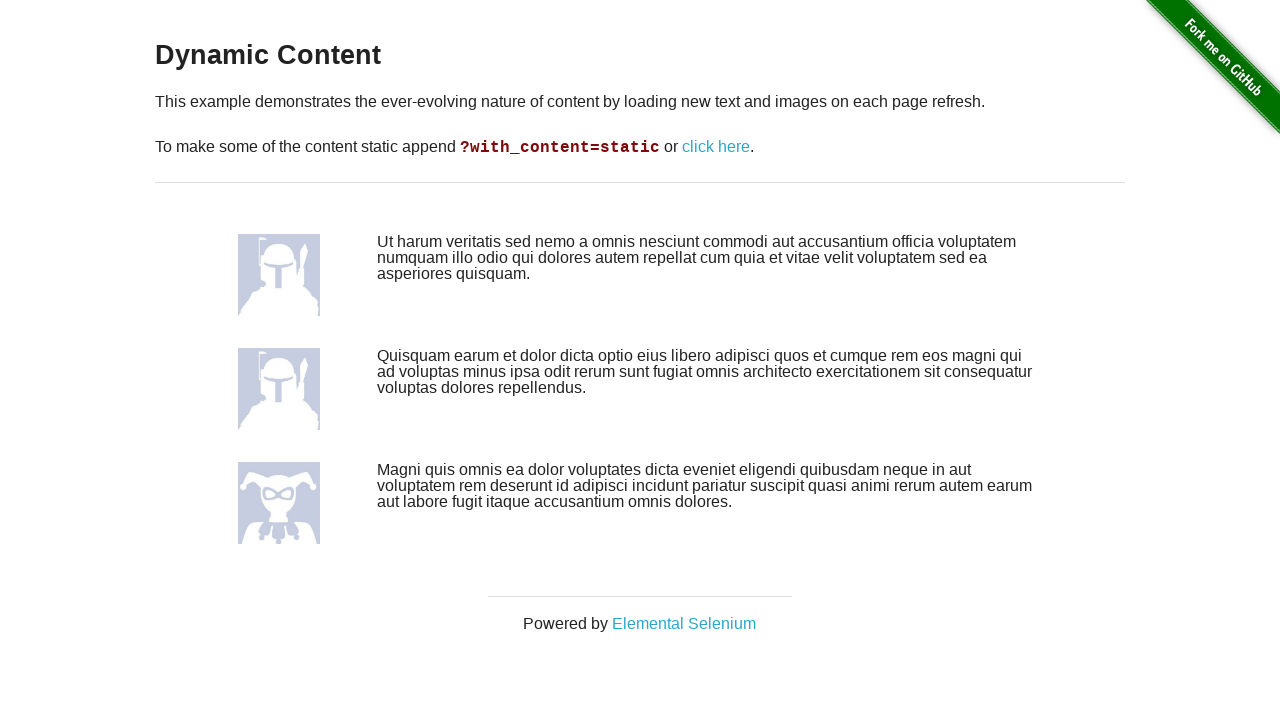

Retrieved initial images from dynamic content
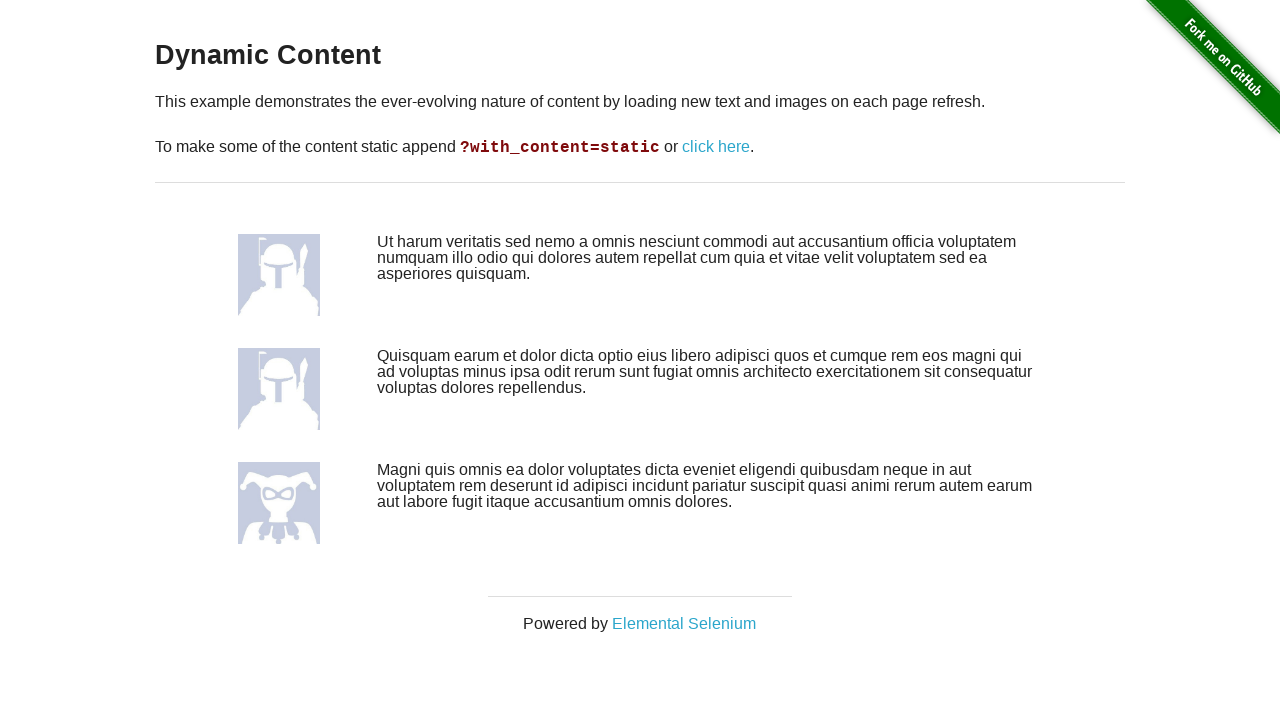

Refreshed the page to load new dynamic content
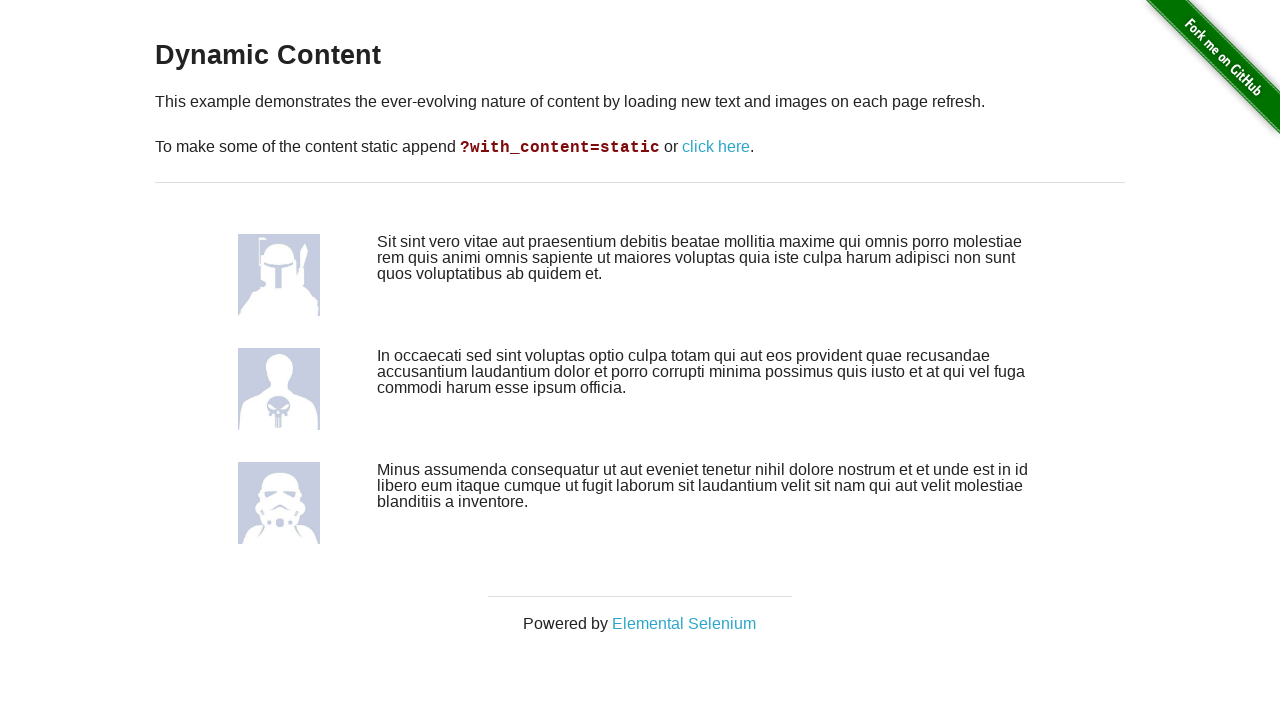

Dynamic Content page reloaded and content container is visible
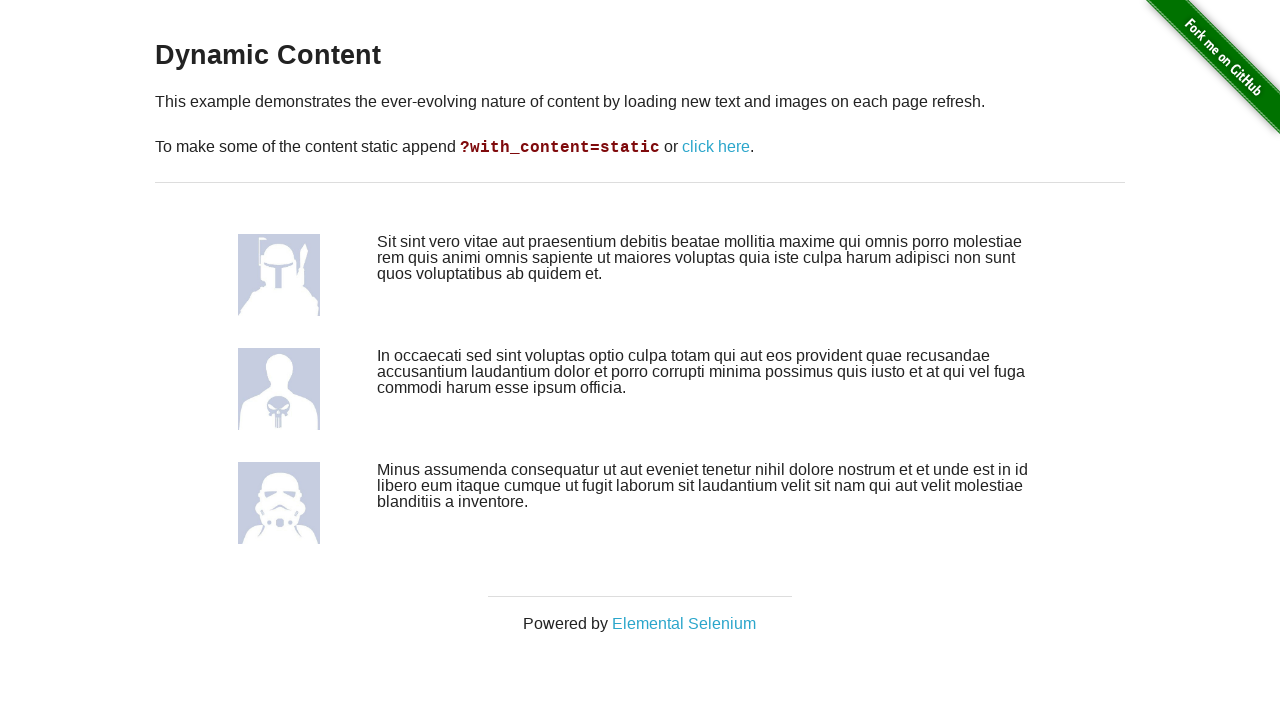

Retrieved updated descriptions from dynamic content after refresh
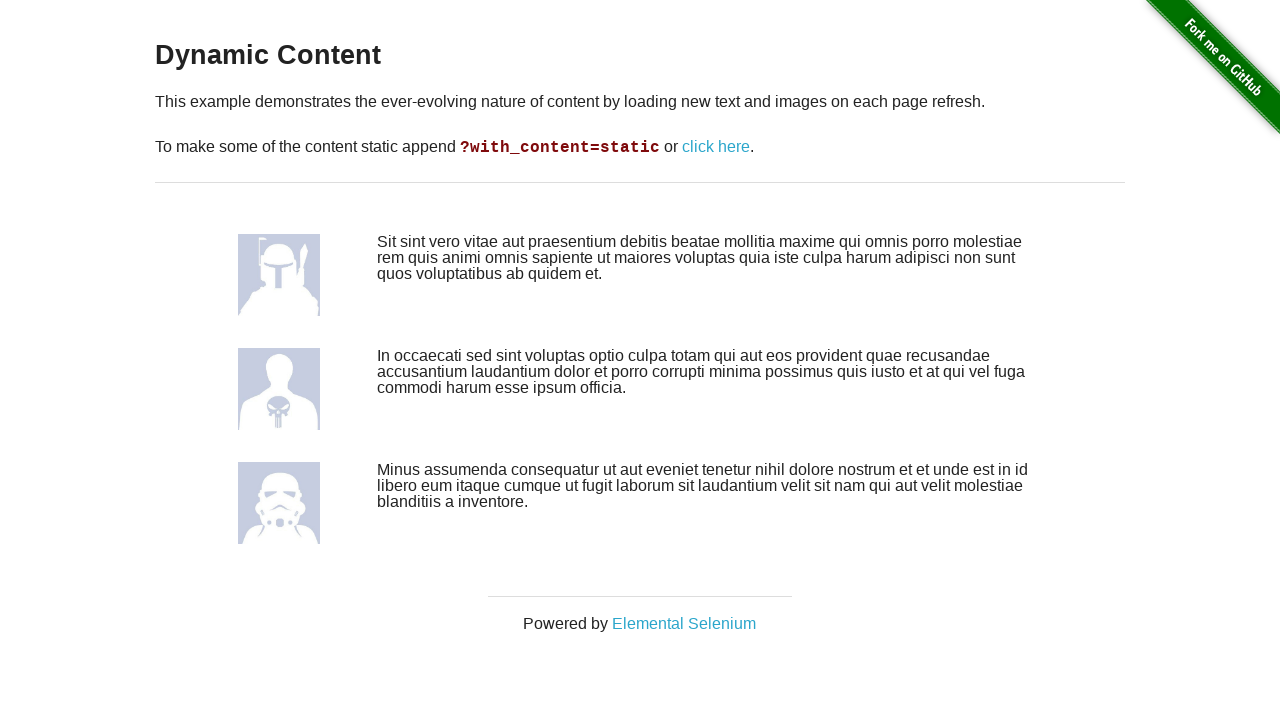

Retrieved updated images from dynamic content after refresh
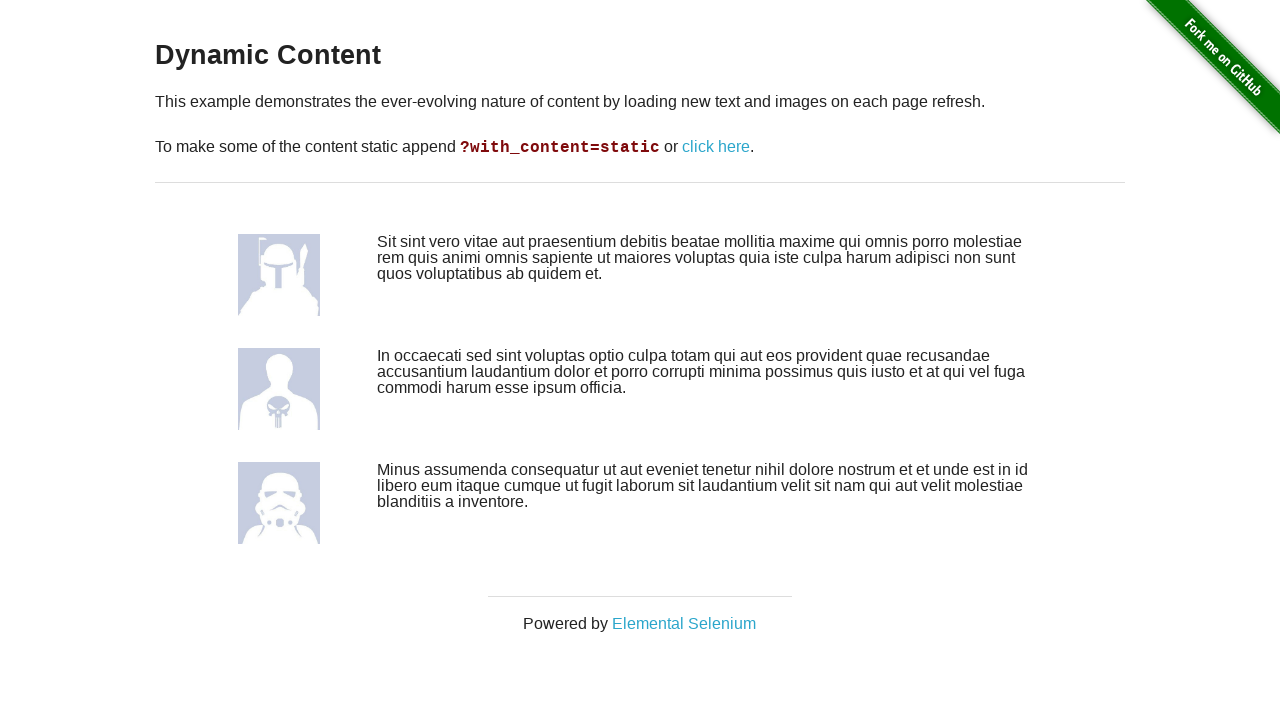

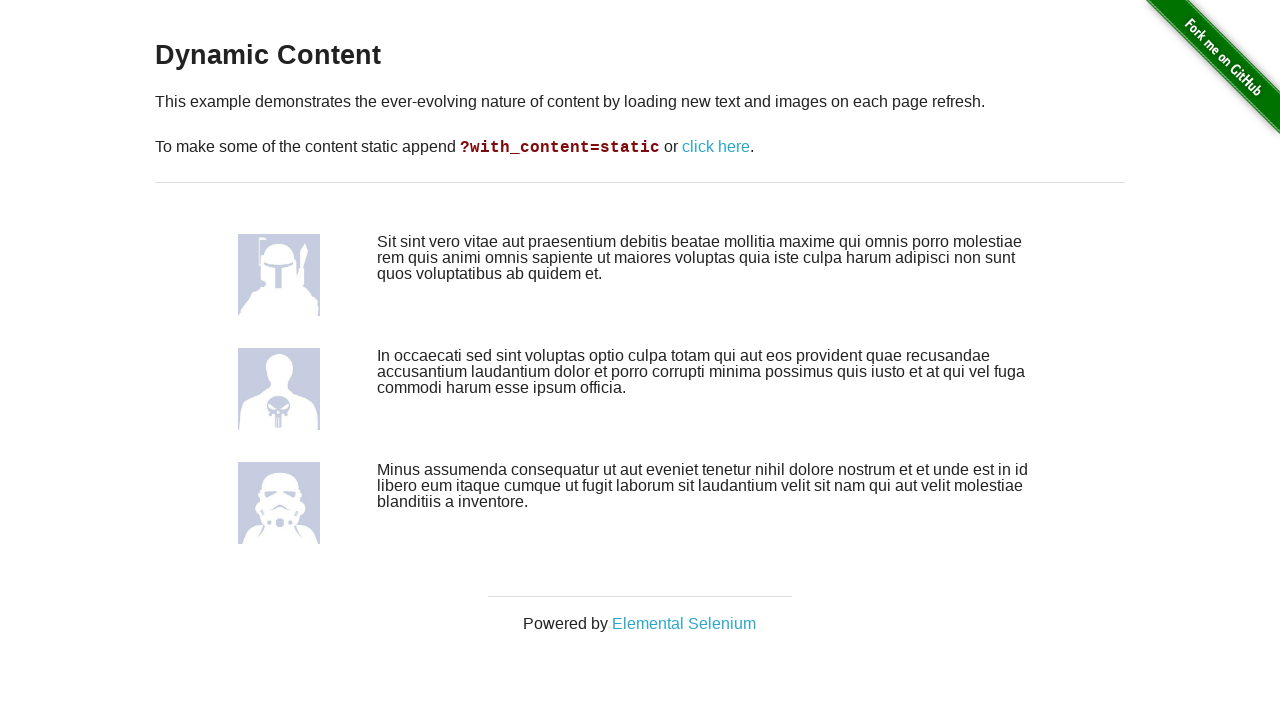